Tests form submission on W3Schools HTML form example by switching to an iframe, filling first and last name fields, and clicking submit

Starting URL: https://www.w3schools.com/html/tryit.asp?filename=tryhtml_form_submit

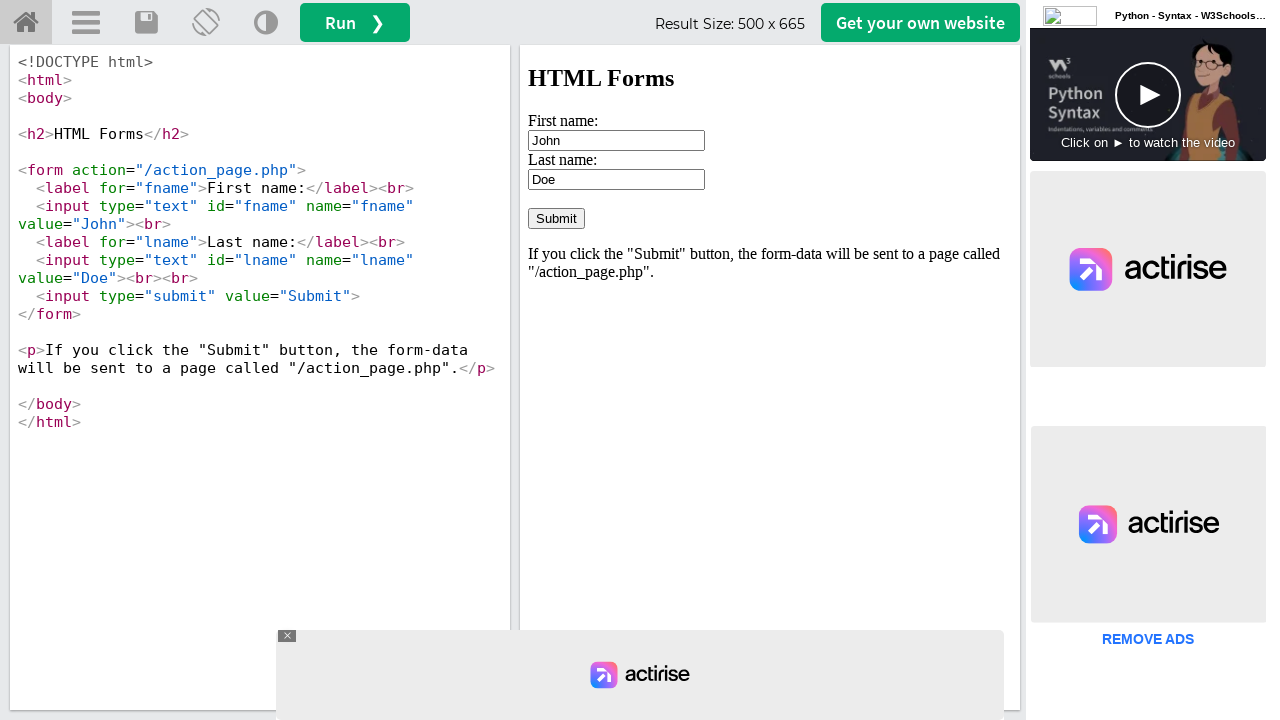

Waited for iframe to load
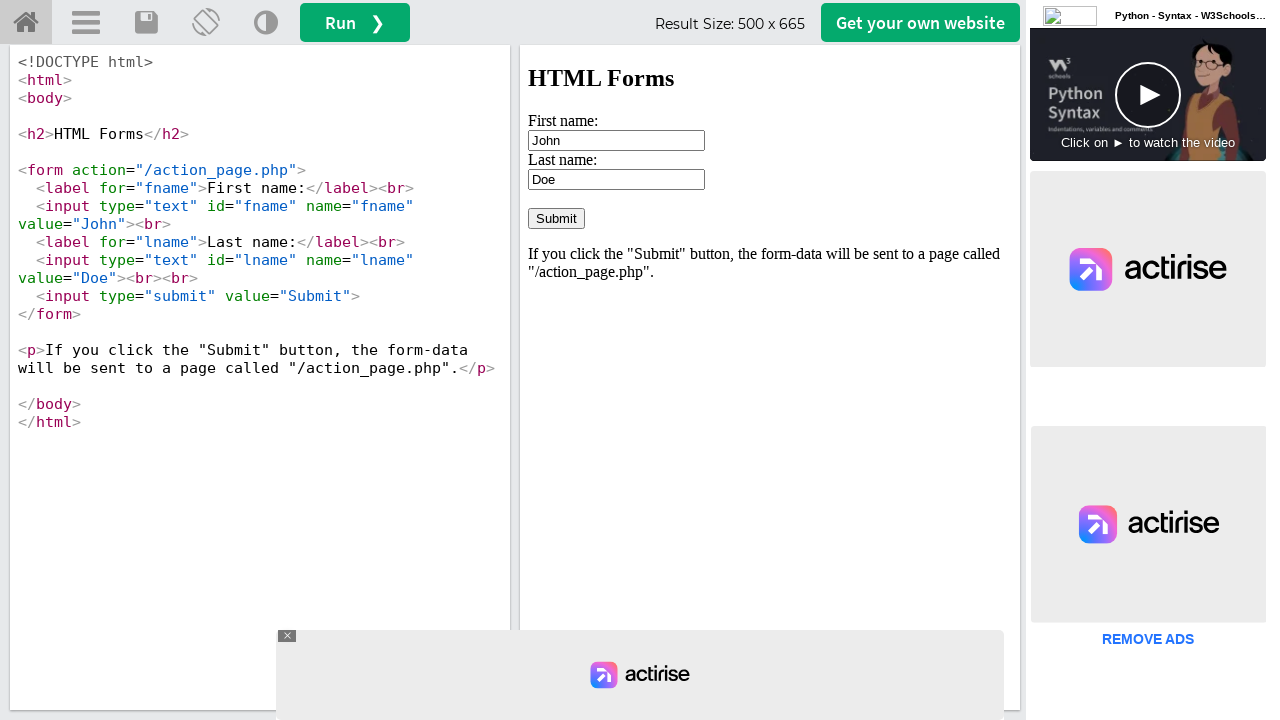

Located the iframeResult containing the form
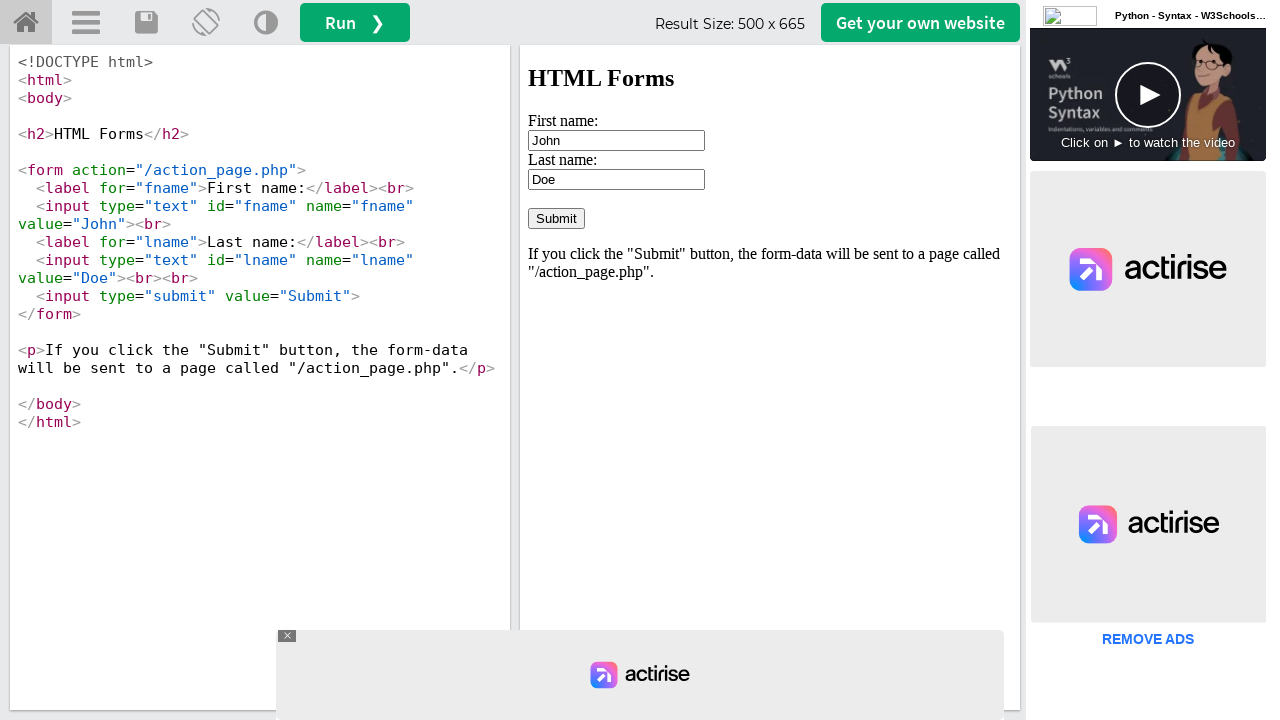

Cleared the first name field on #iframeResult >> internal:control=enter-frame >> input[name='fname']
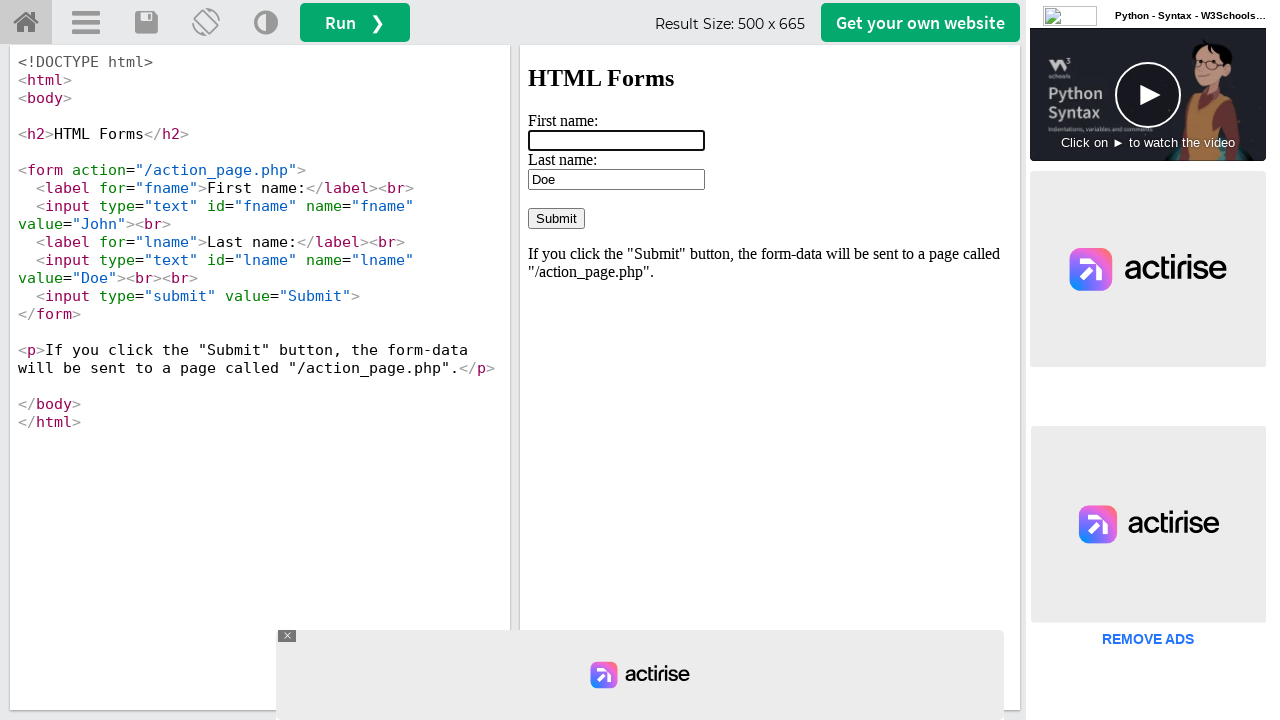

Filled first name field with 'abdul' on #iframeResult >> internal:control=enter-frame >> input[name='fname']
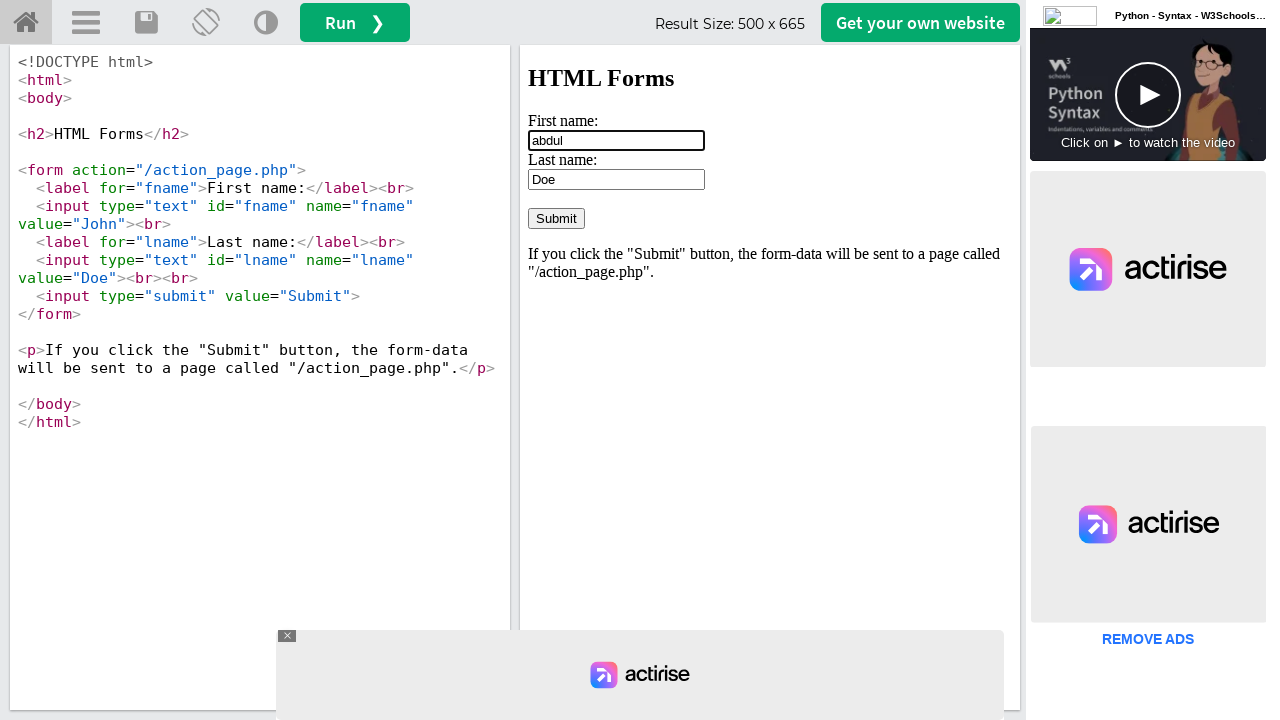

Cleared the last name field on #iframeResult >> internal:control=enter-frame >> input[name='lname']
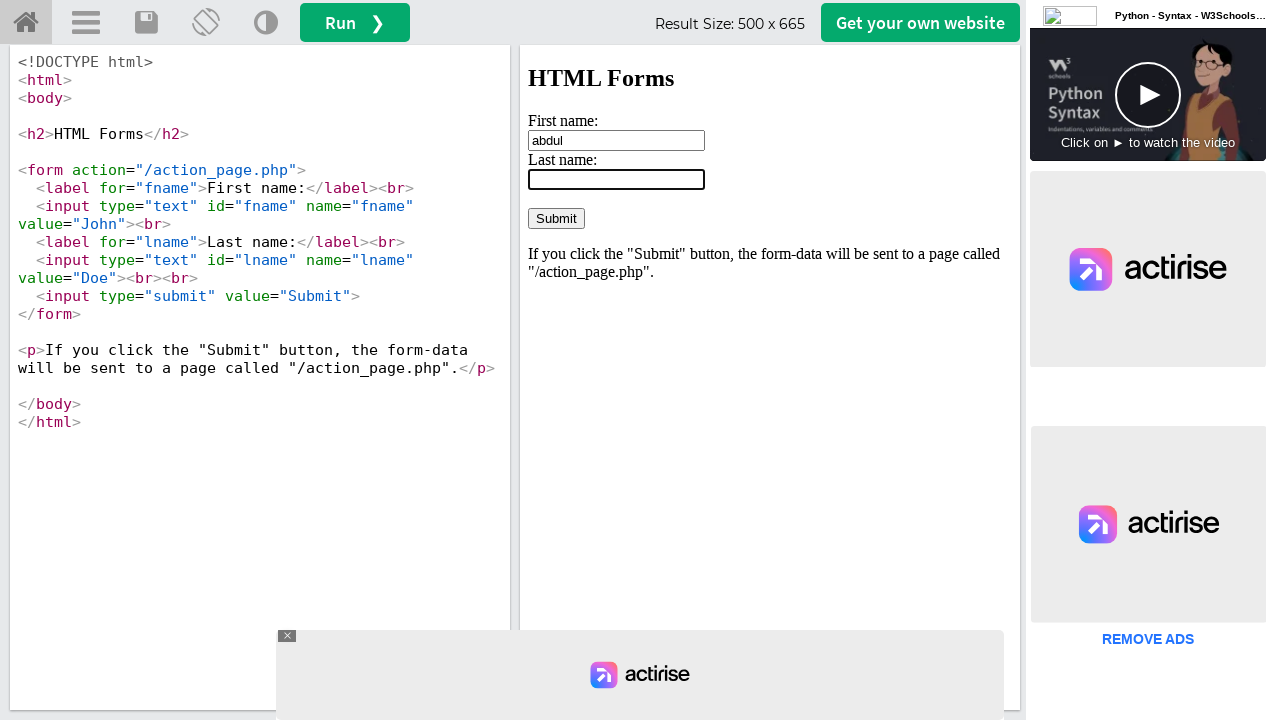

Filled last name field with 'kalam' on #iframeResult >> internal:control=enter-frame >> input[name='lname']
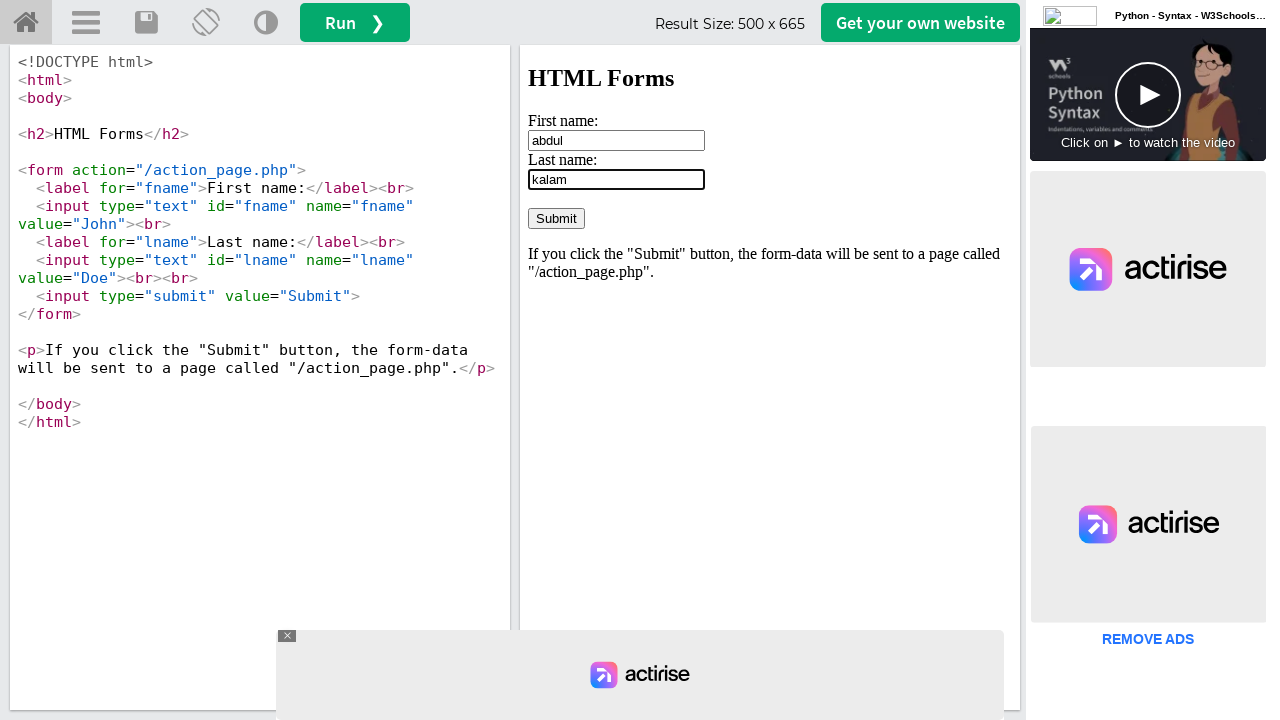

Clicked the Submit button at (556, 218) on #iframeResult >> internal:control=enter-frame >> input[value='Submit']
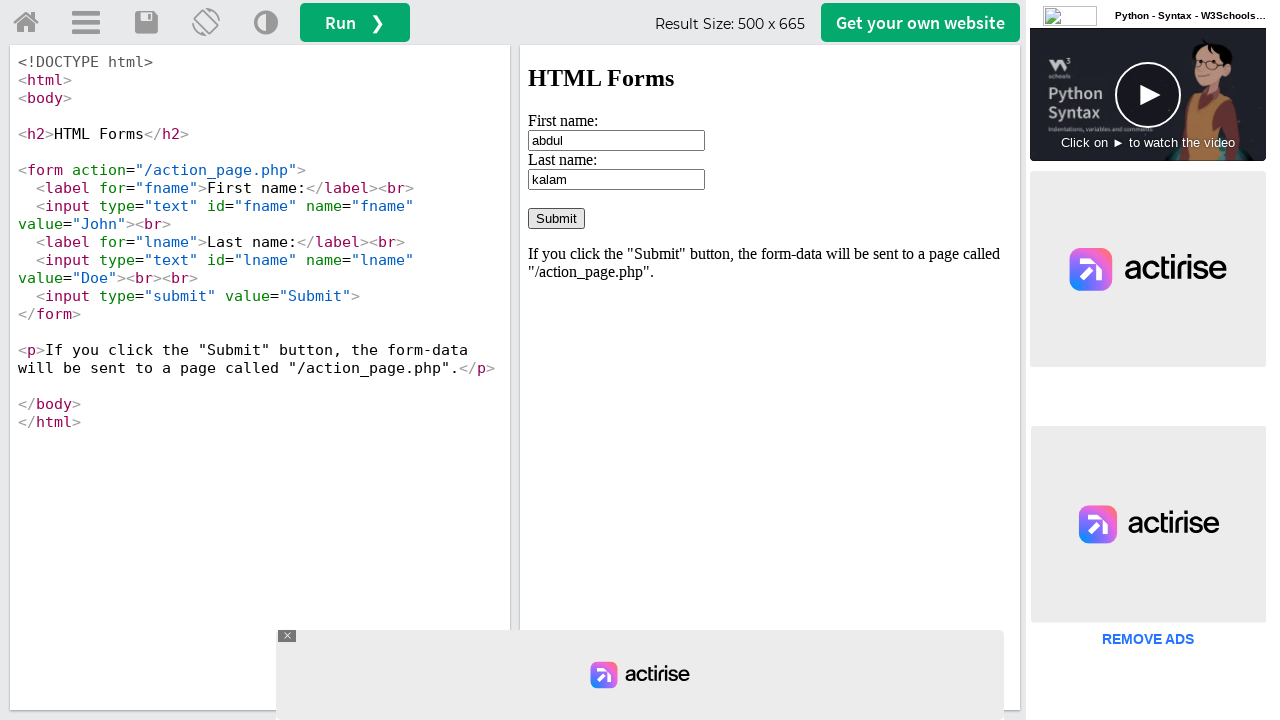

Waited 2 seconds for form submission to complete
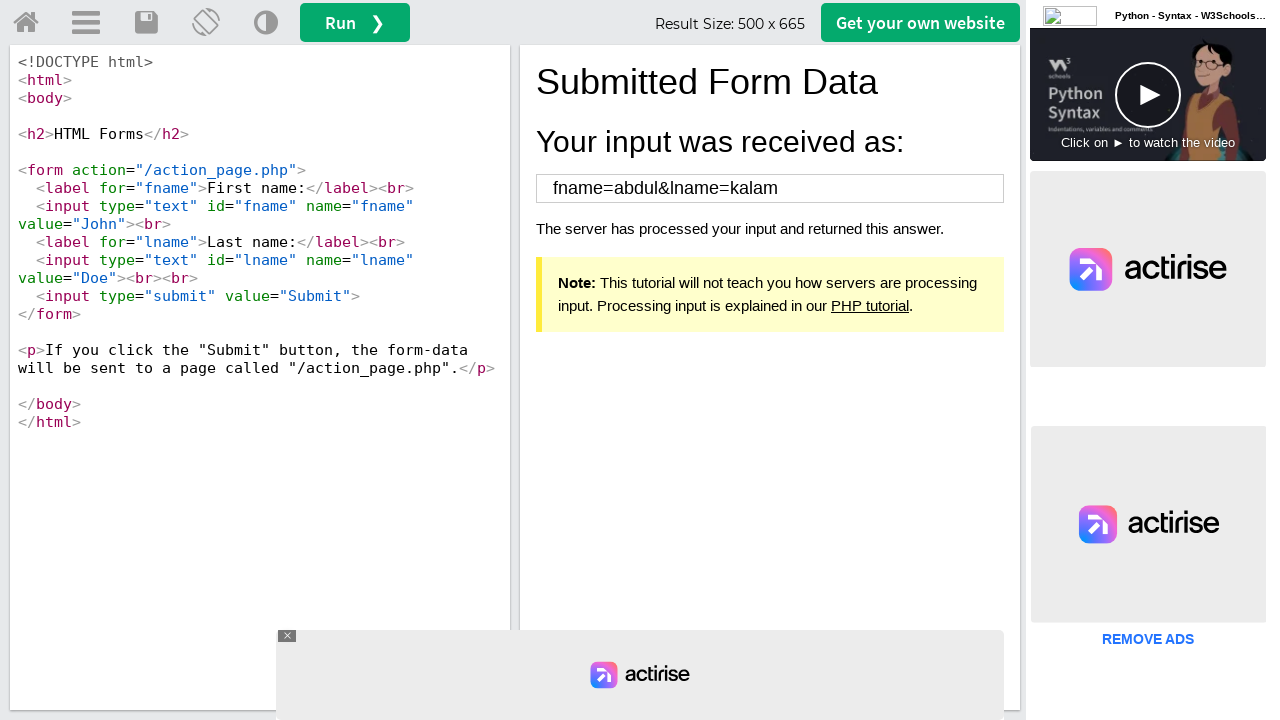

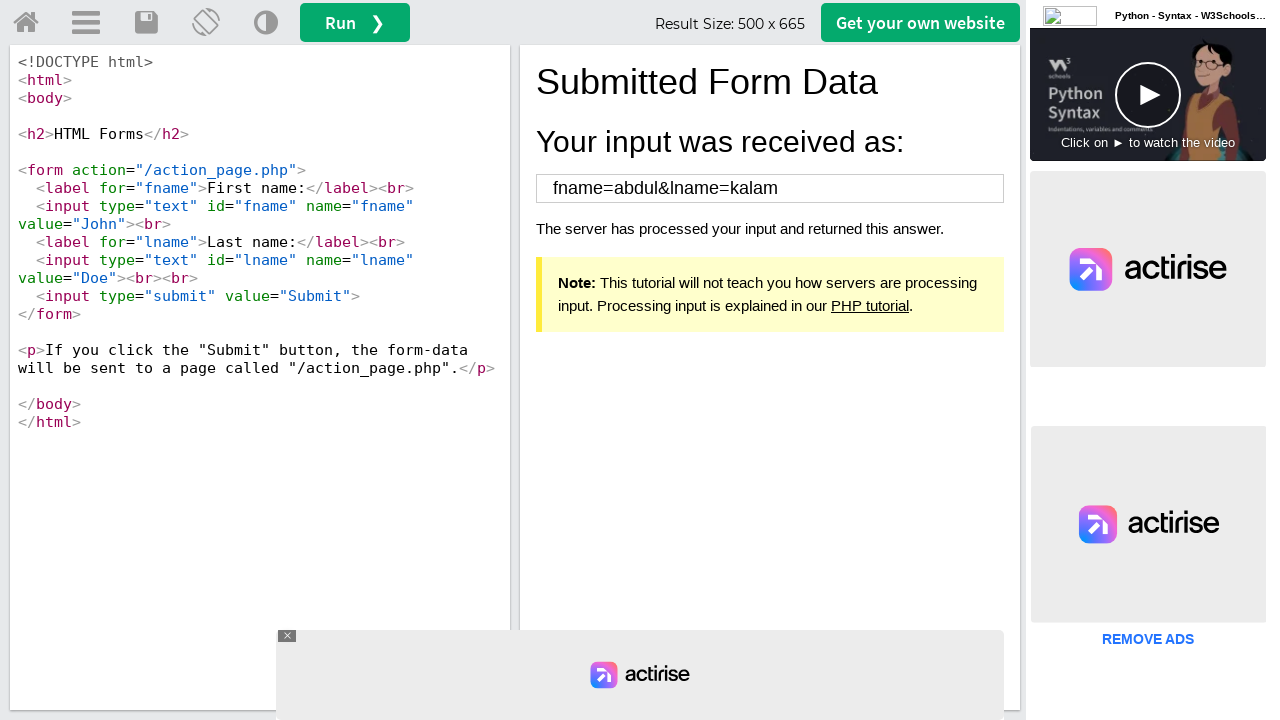